Tests the text box form on demoqa.com by filling in the username and email fields

Starting URL: https://demoqa.com/text-box

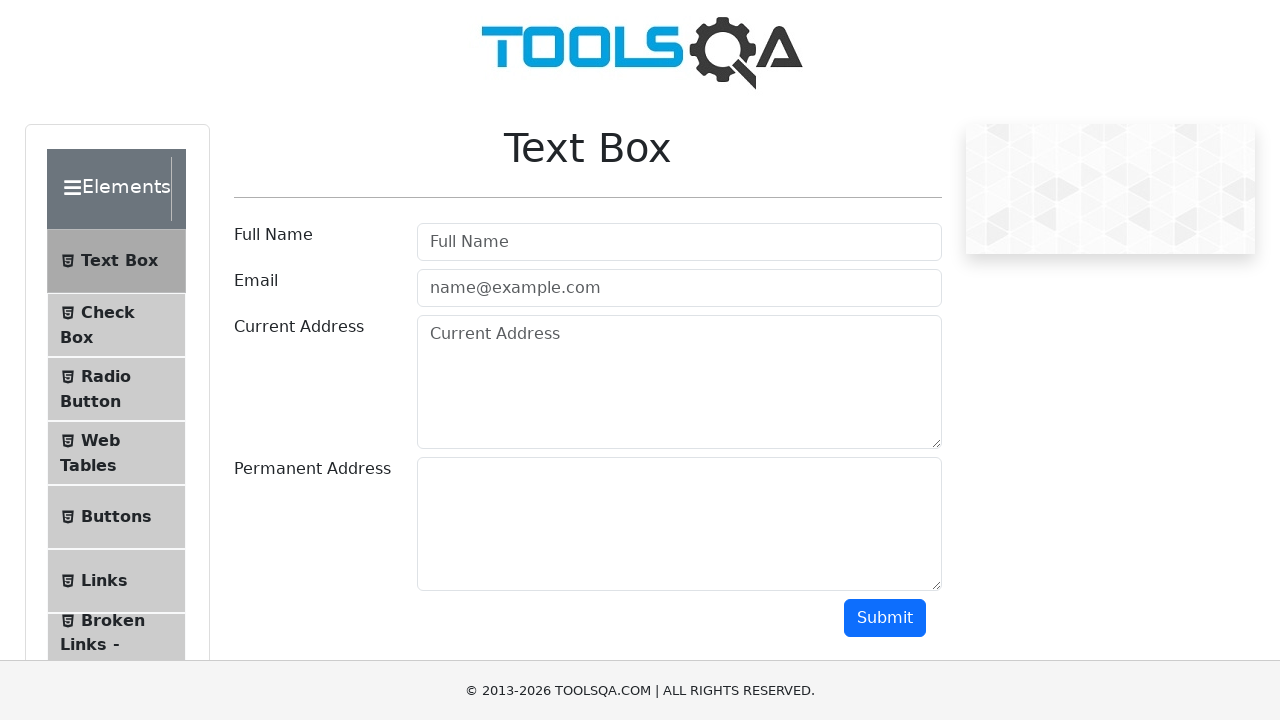

Set viewport size to 1920x1080
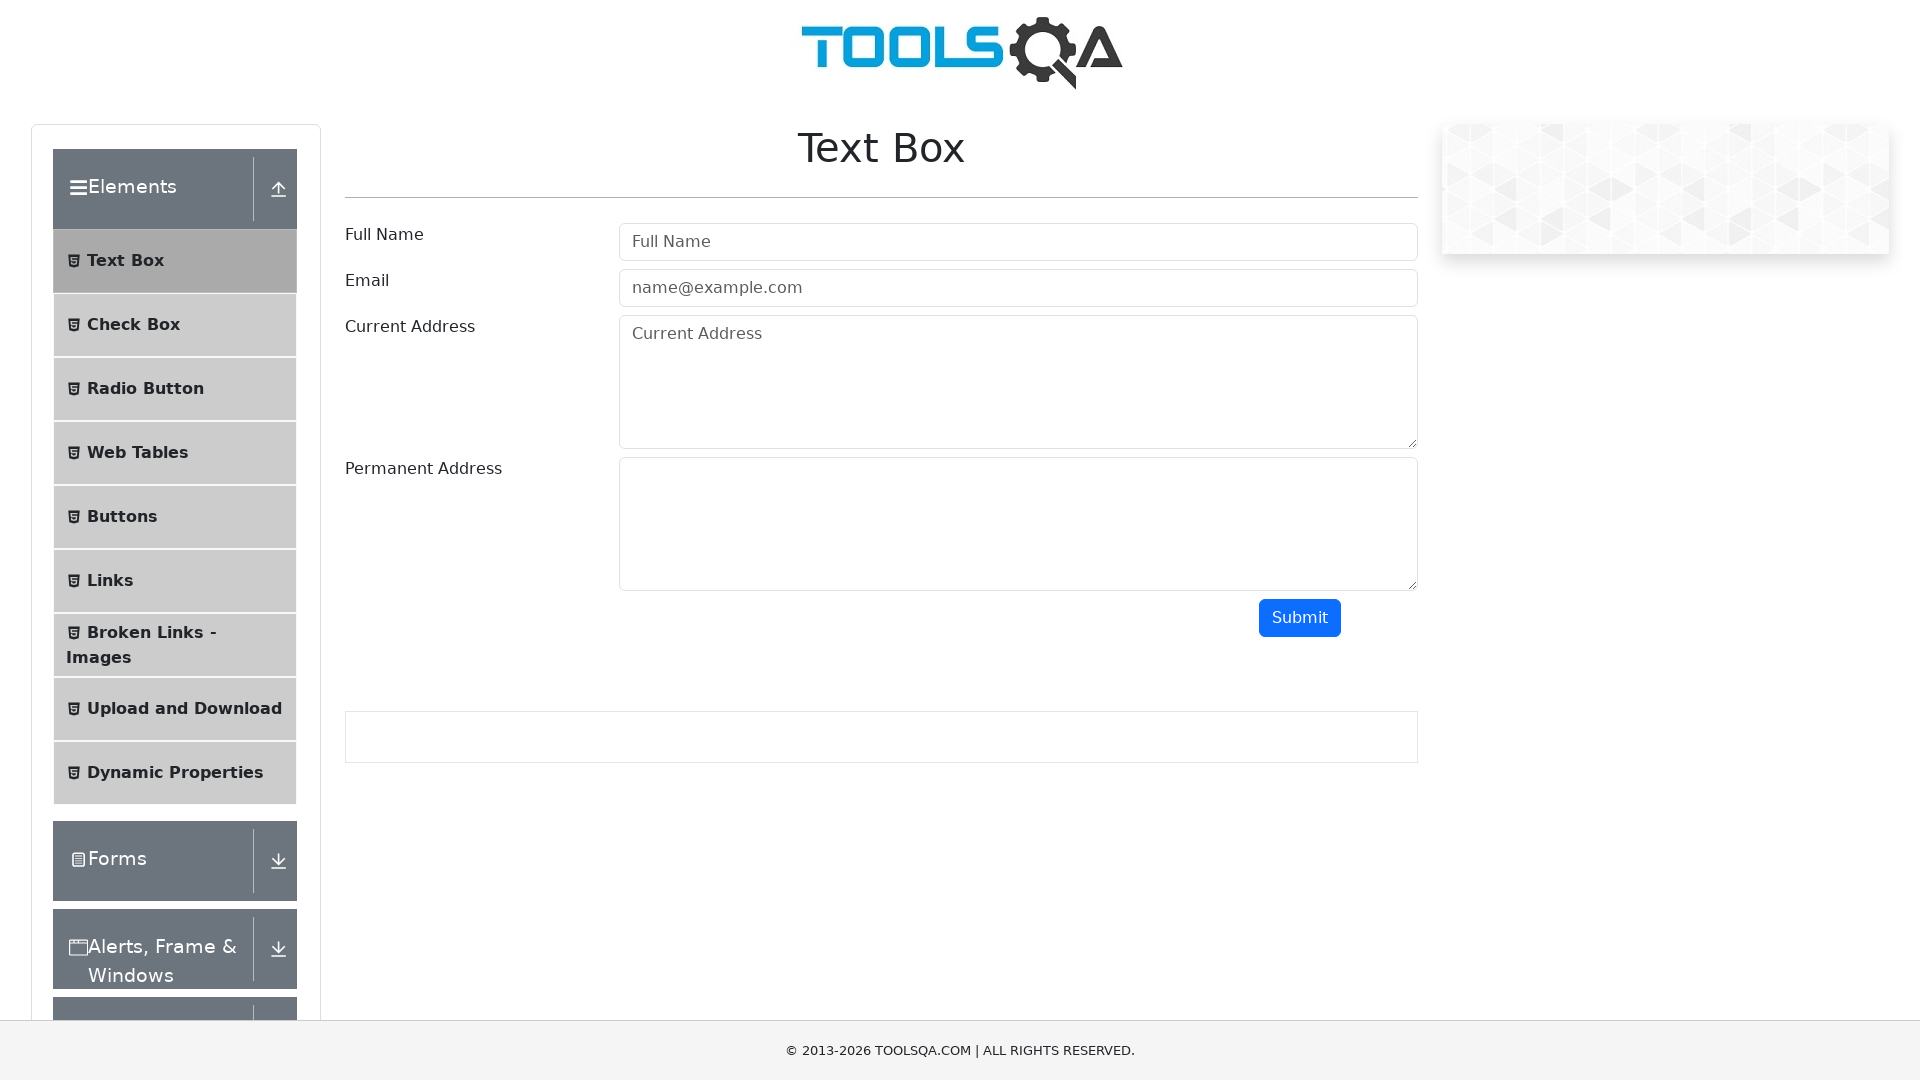

Clicked on username field at (1019, 242) on #userName
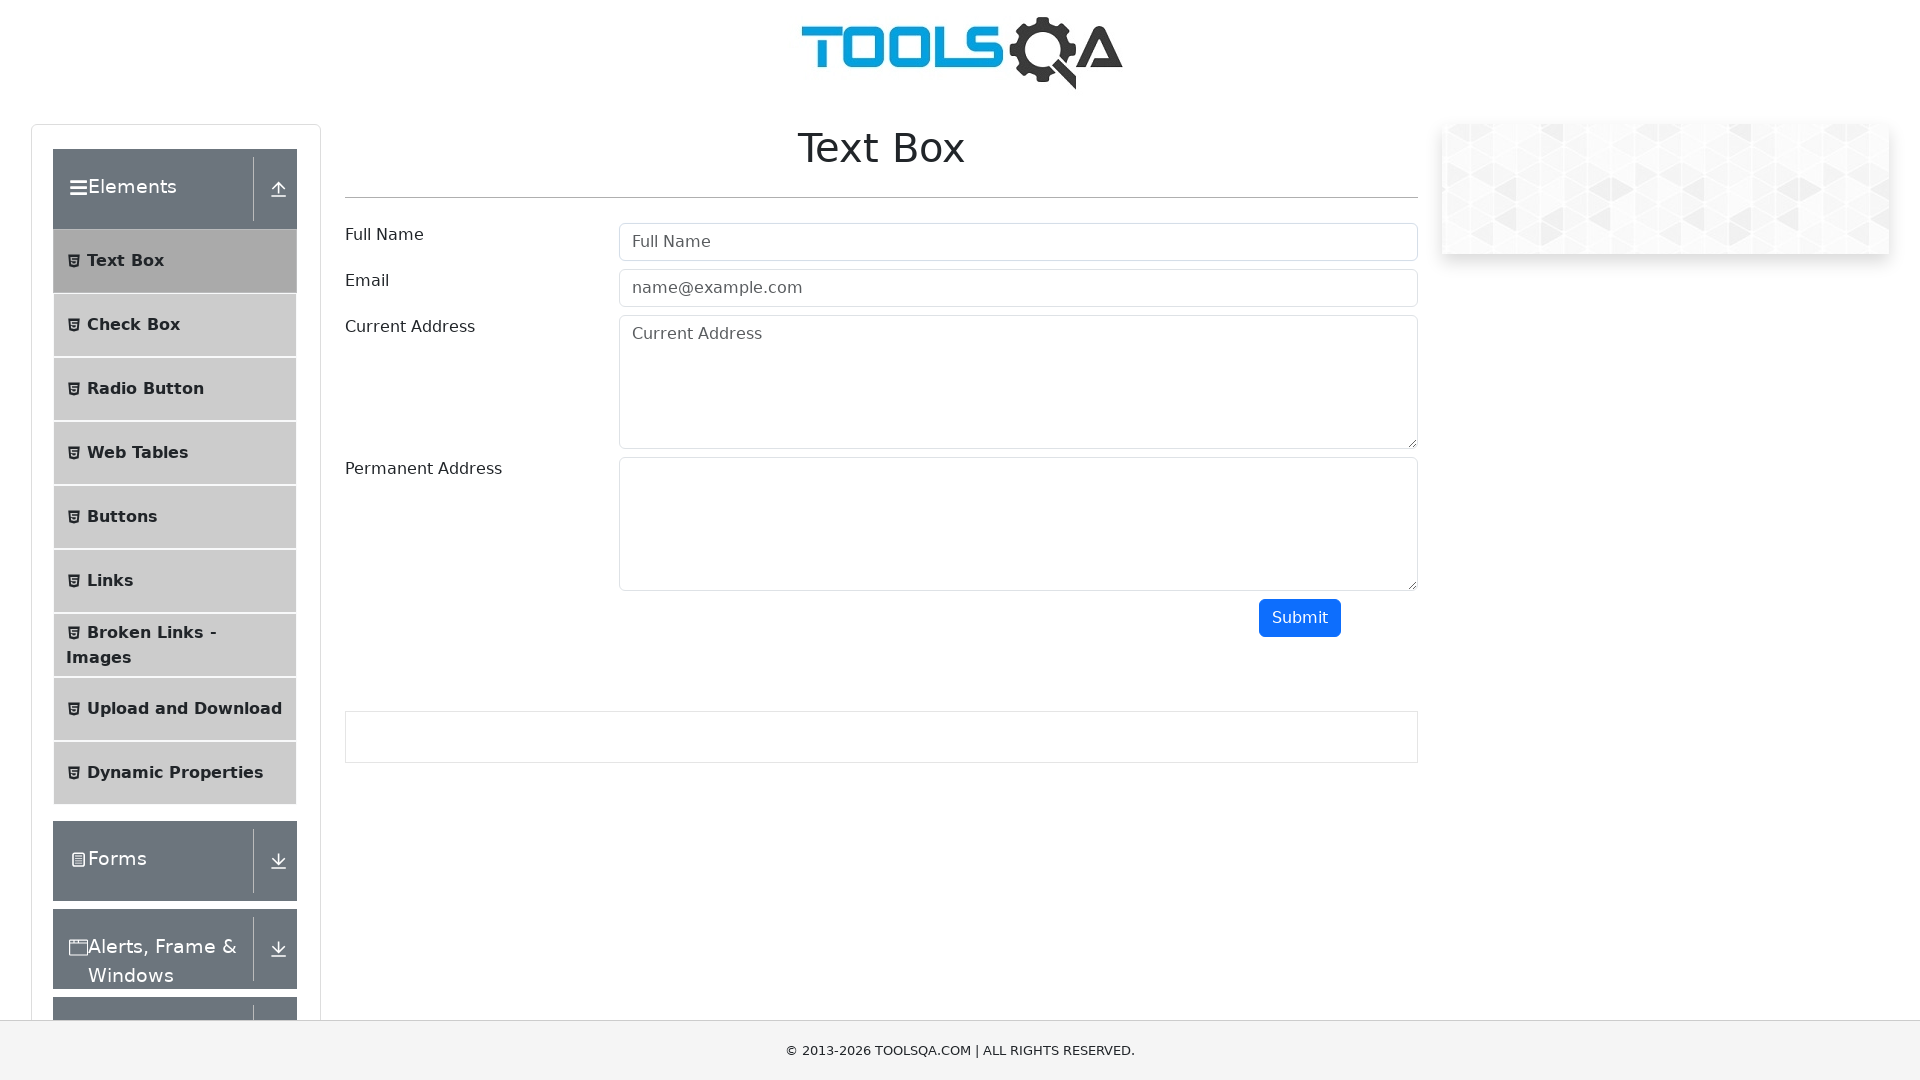

Filled username field with 'gokhan' on #userName
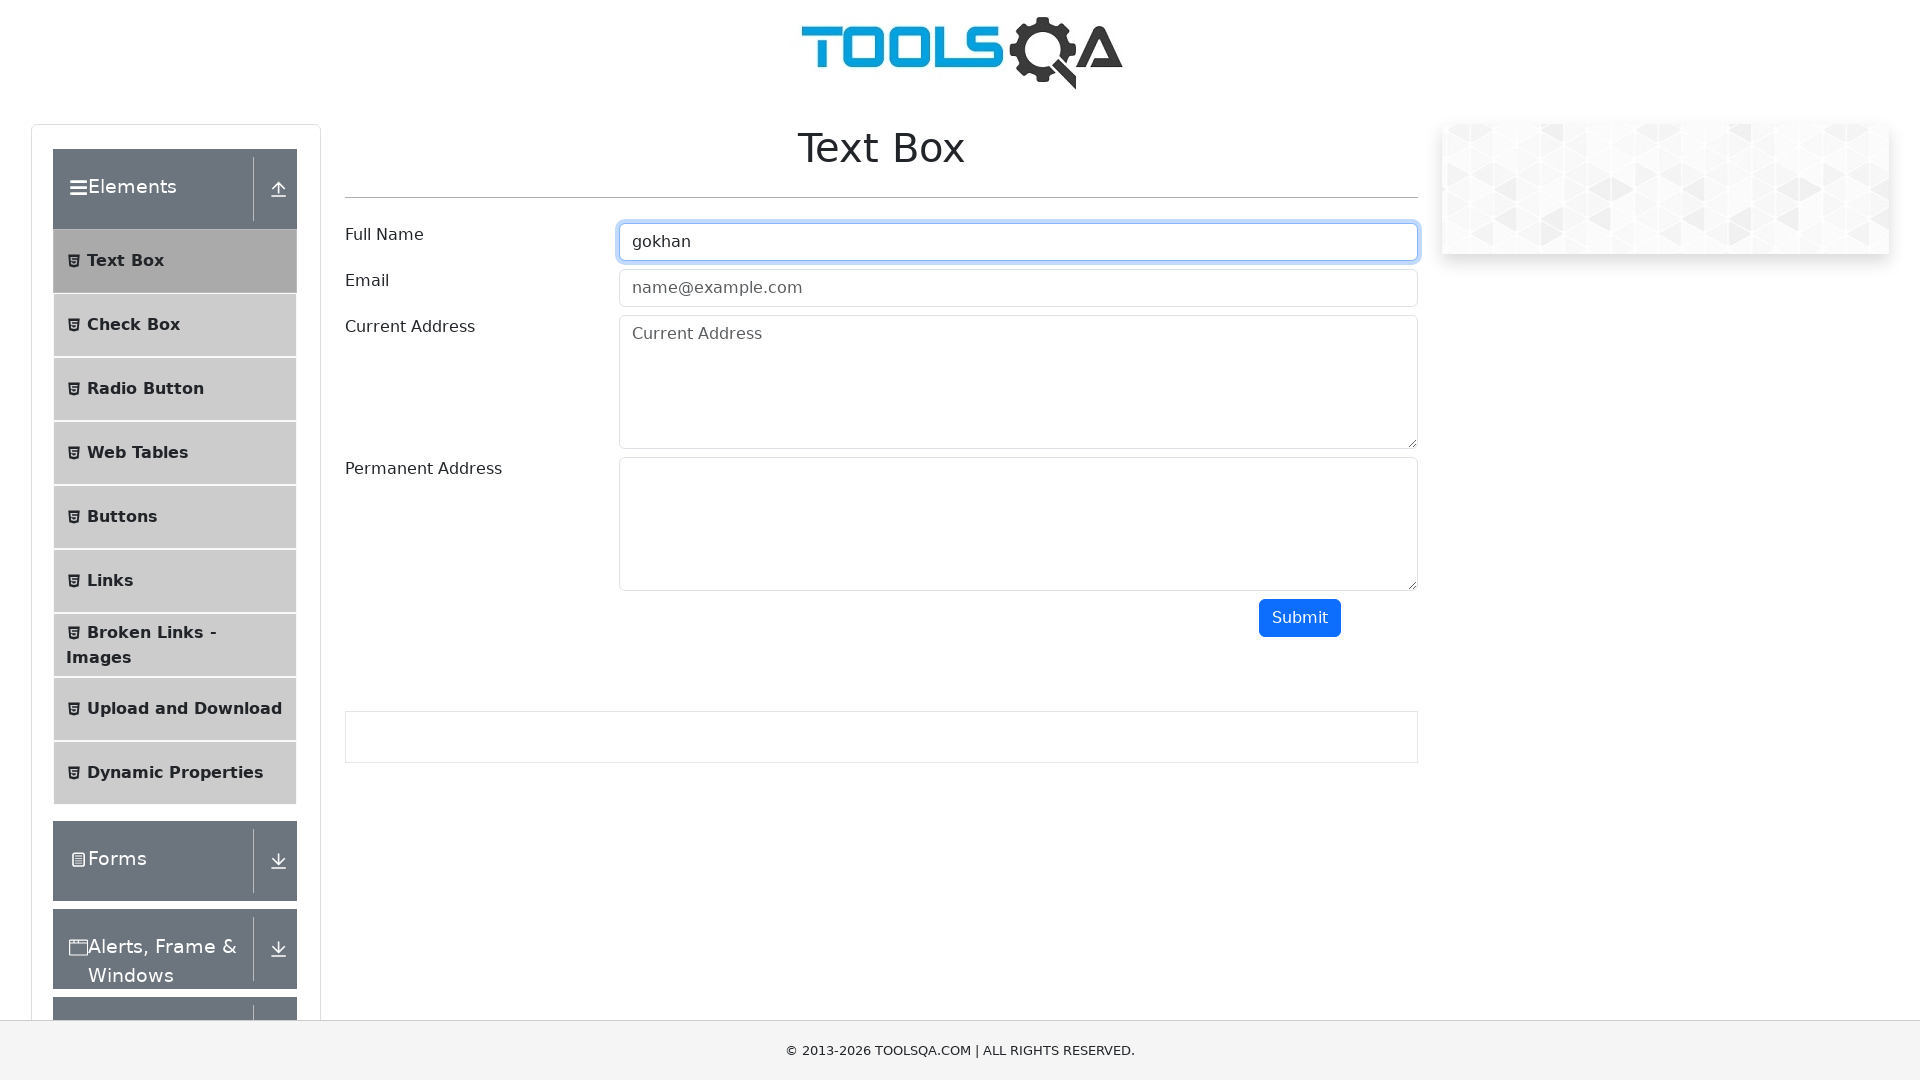

Clicked on email field at (1019, 288) on #userEmail
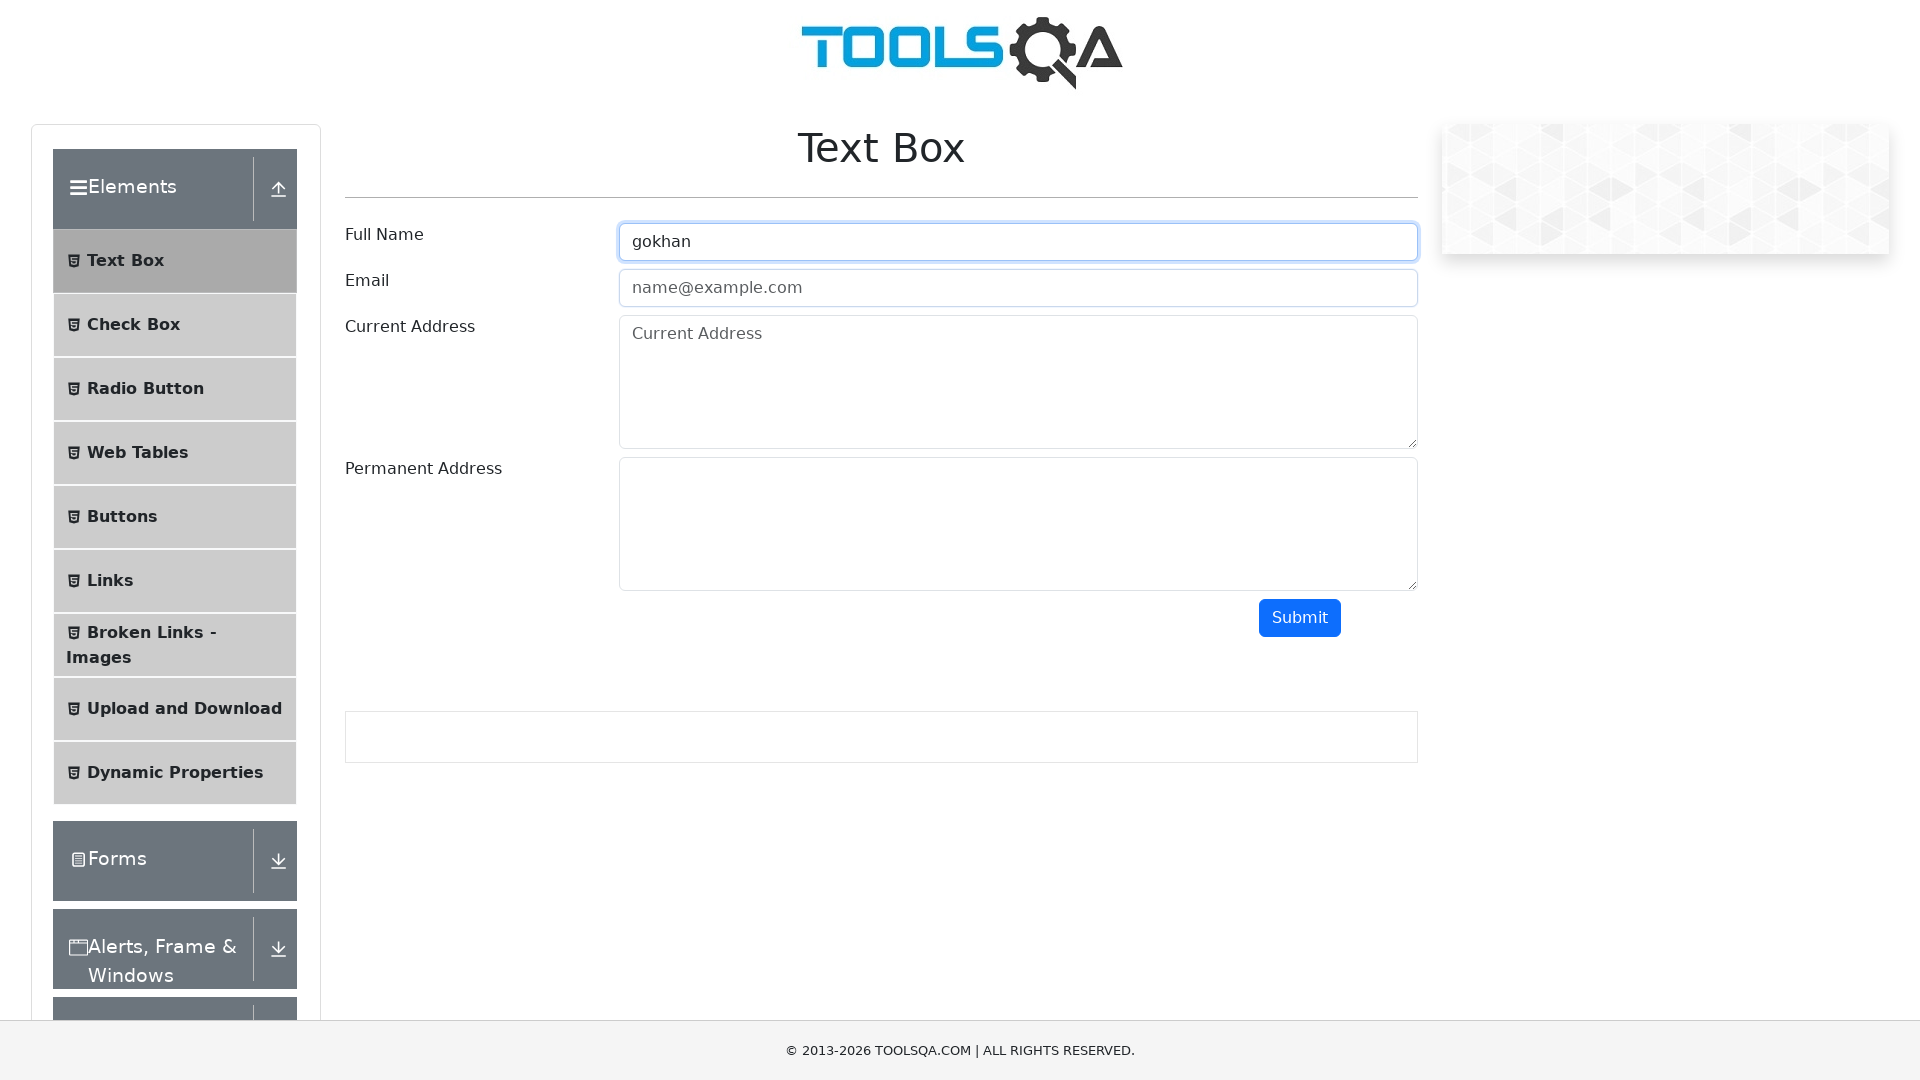

Filled email field with 'marcus.chen@testmail.org' on #userEmail
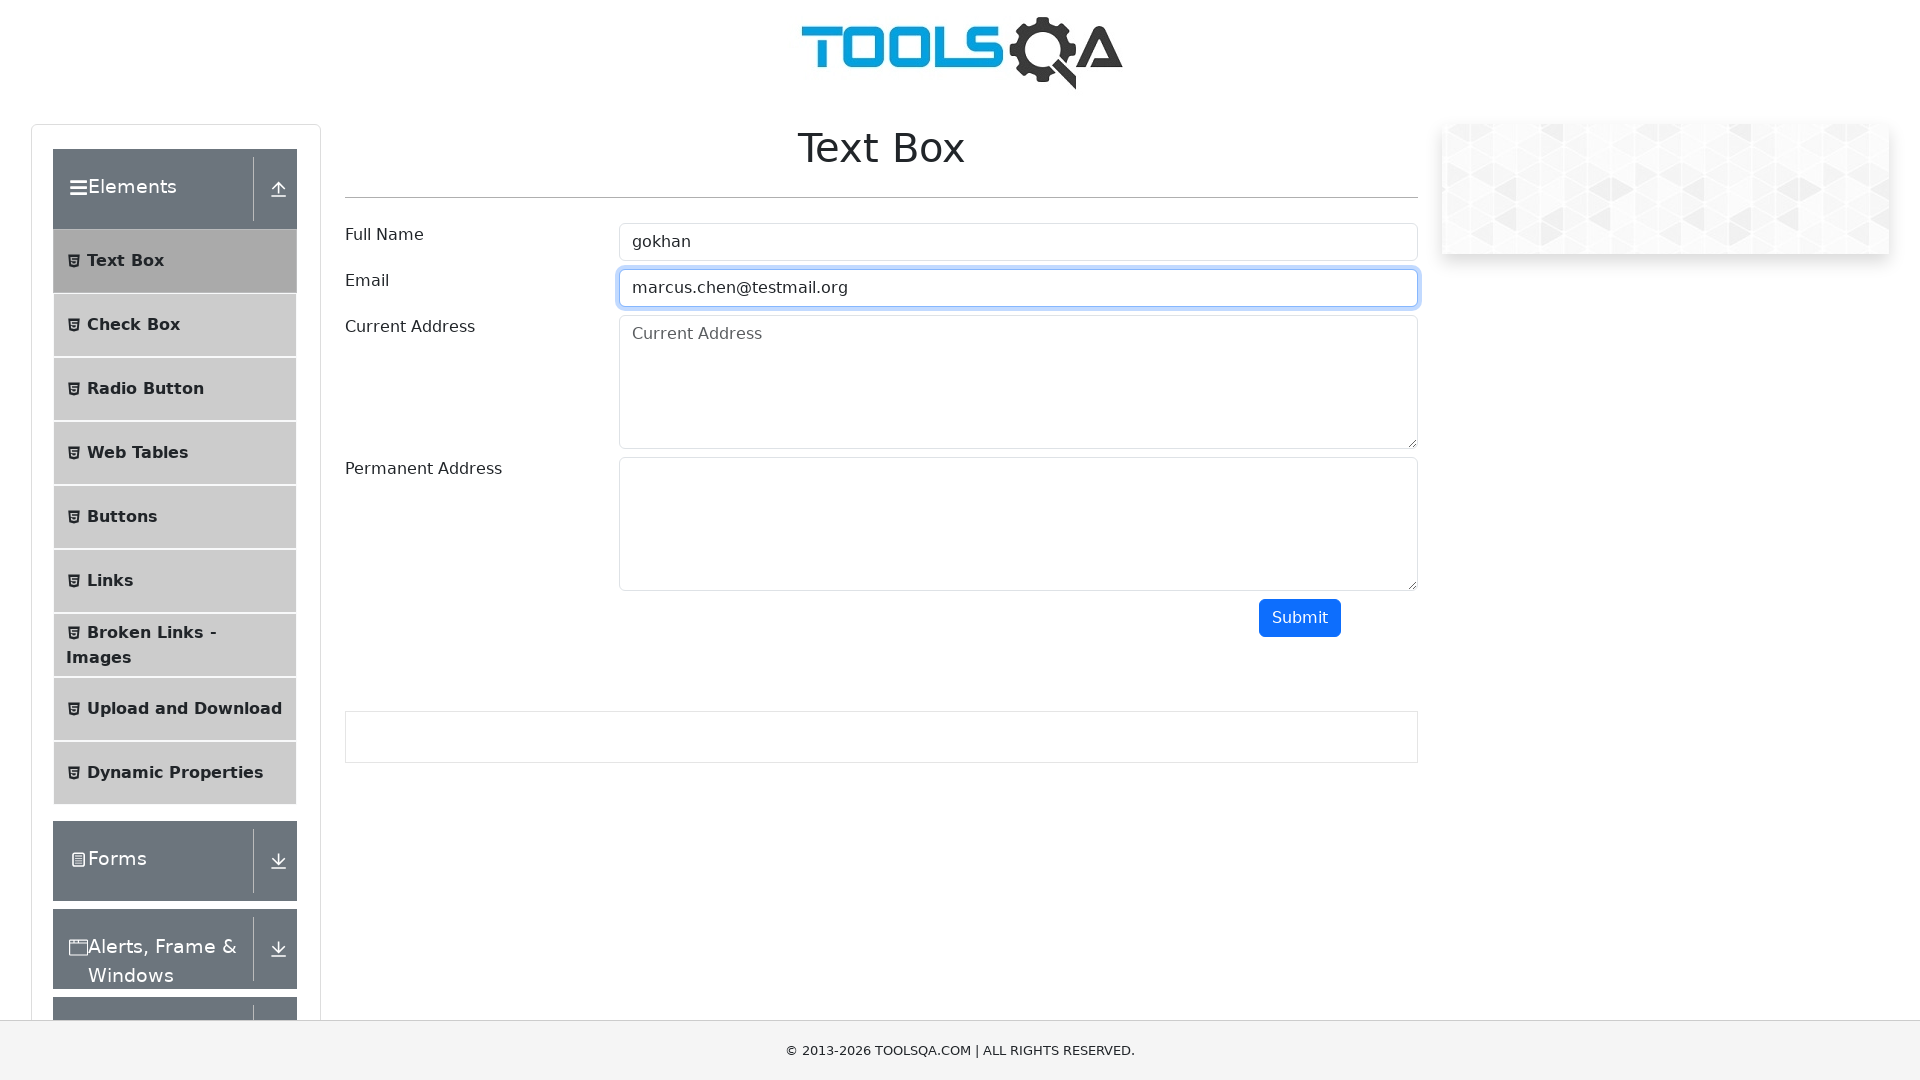

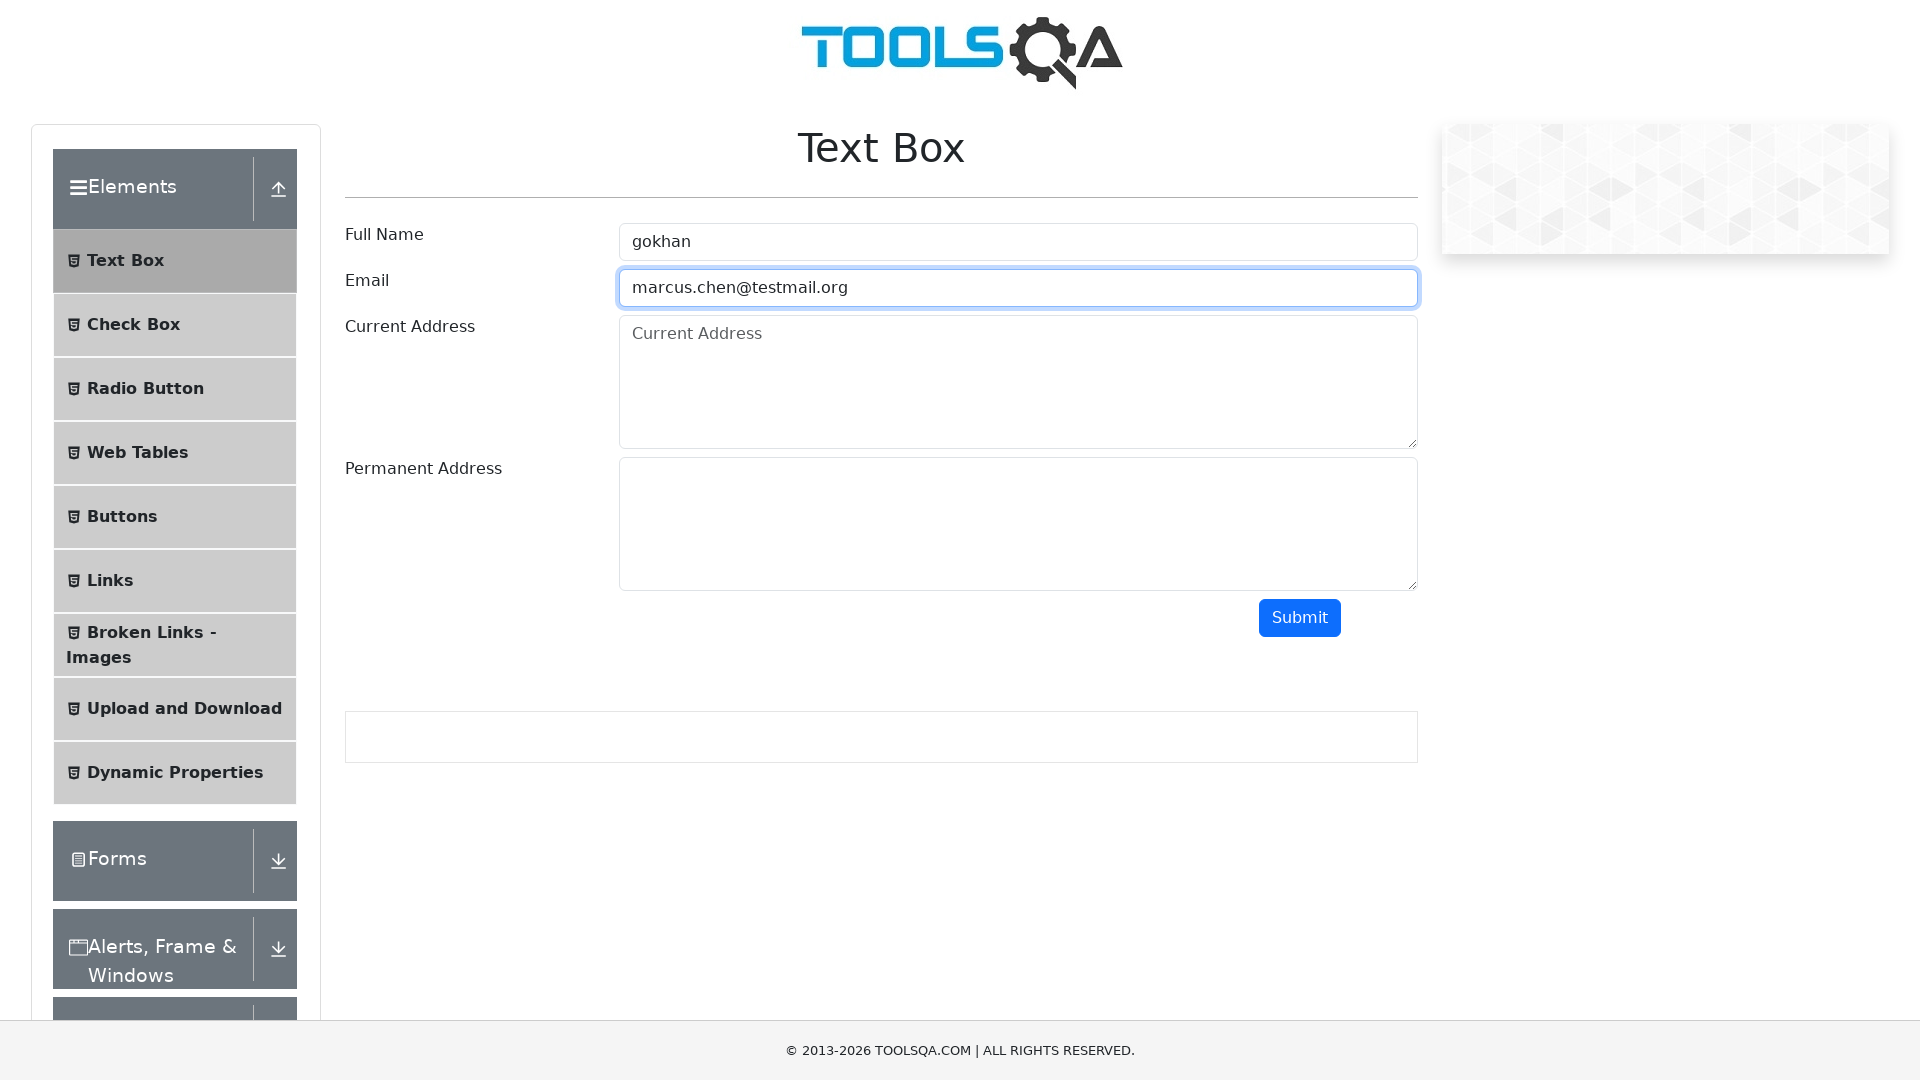